Tests the search functionality on python.org by entering a search query "selenium" and submitting the form using the Enter key

Starting URL: http://www.python.org

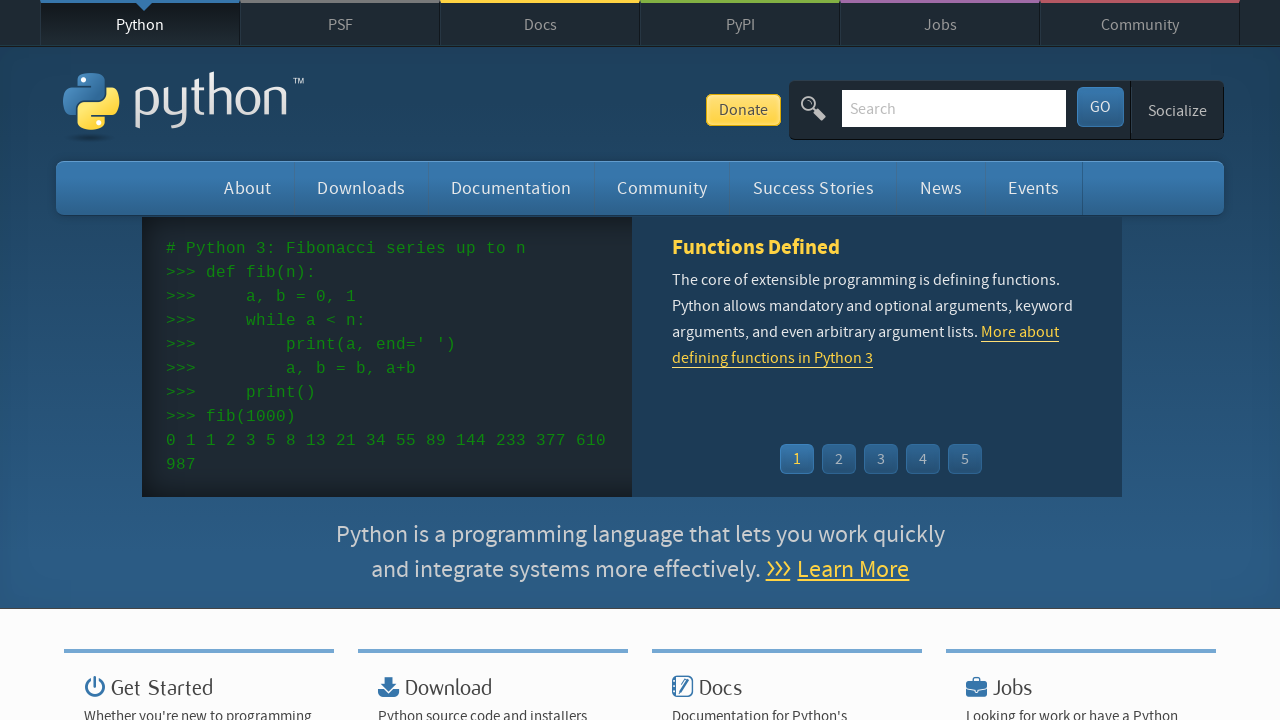

Verified 'Python' is in page title
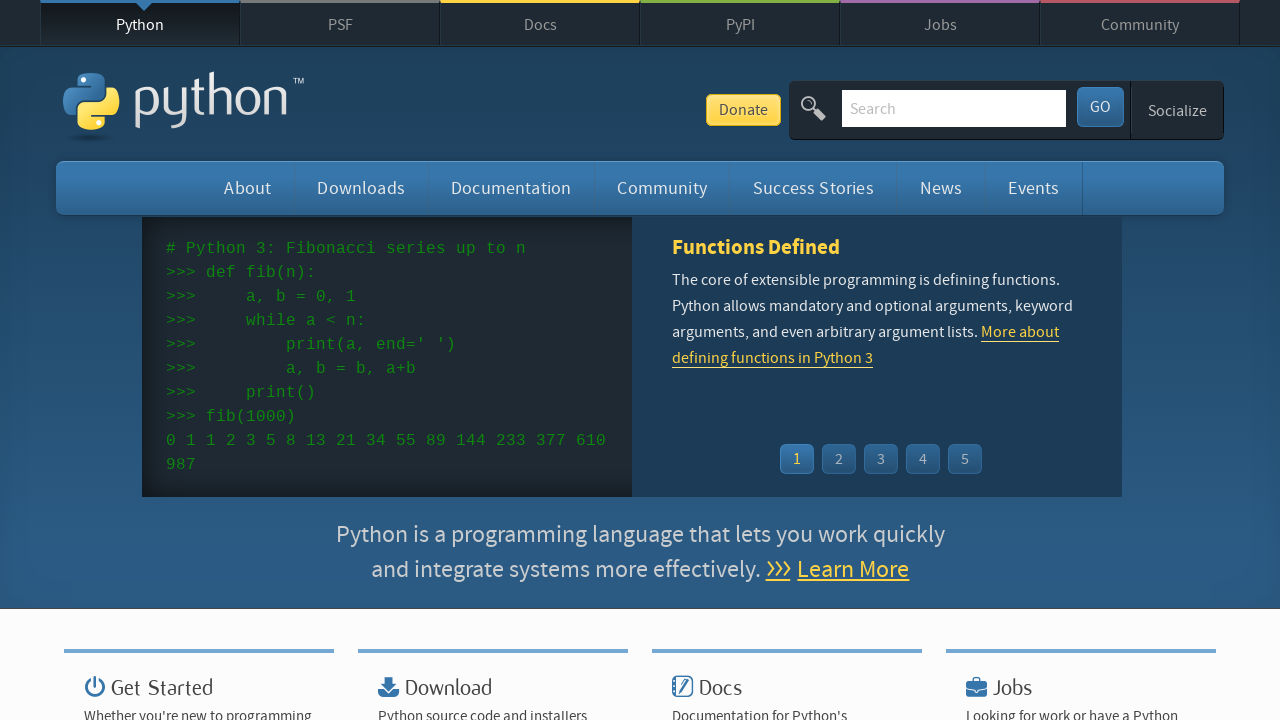

Filled search box with 'selenium' on input[name='q']
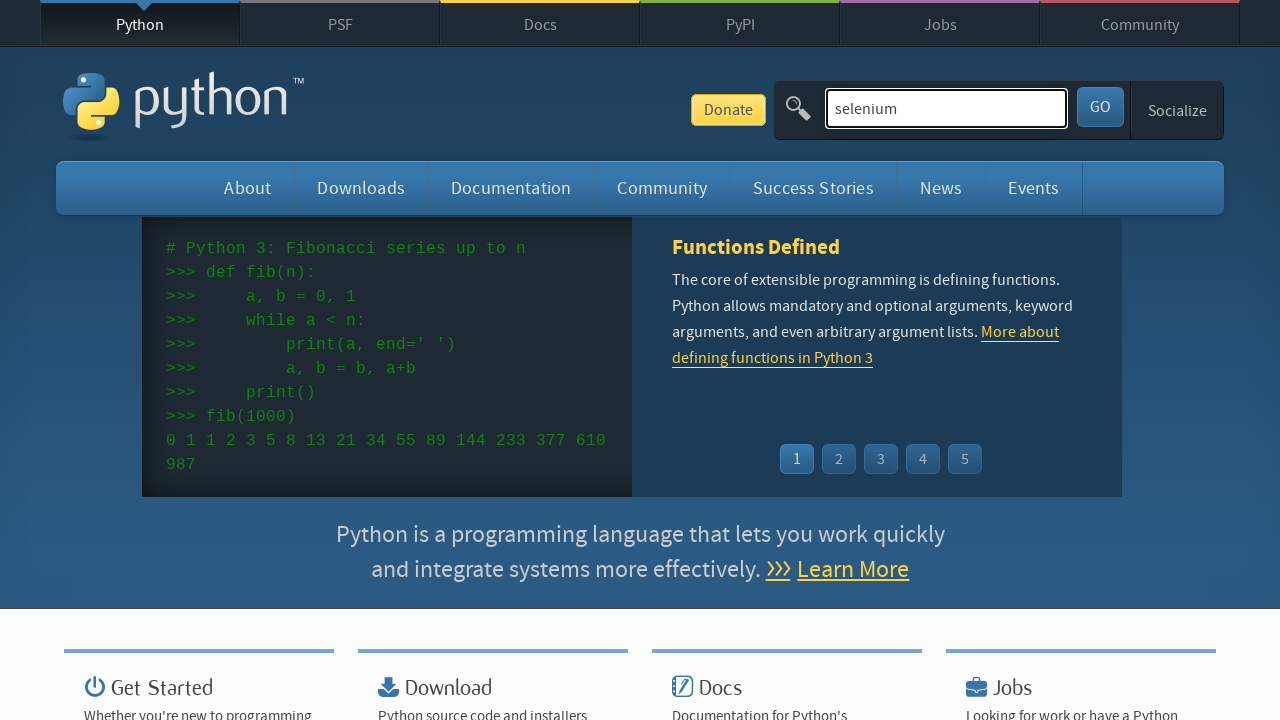

Pressed Enter to submit search form on input[name='q']
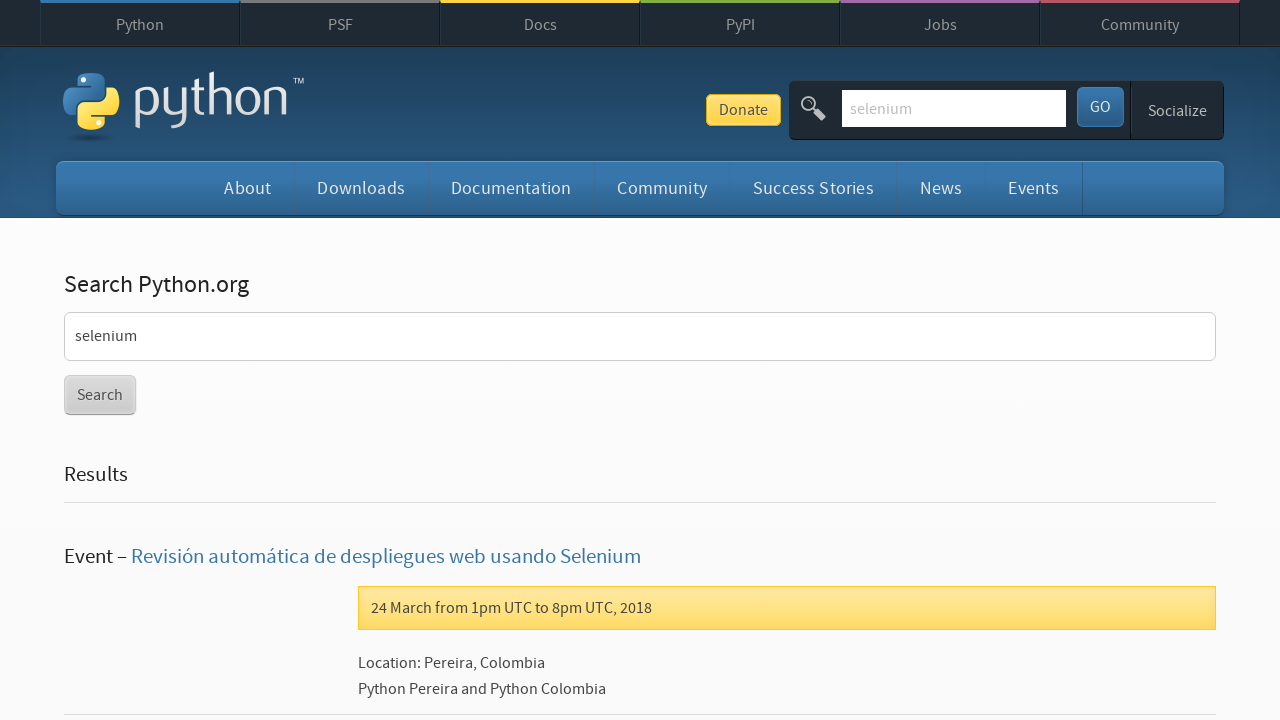

Search results page loaded (networkidle)
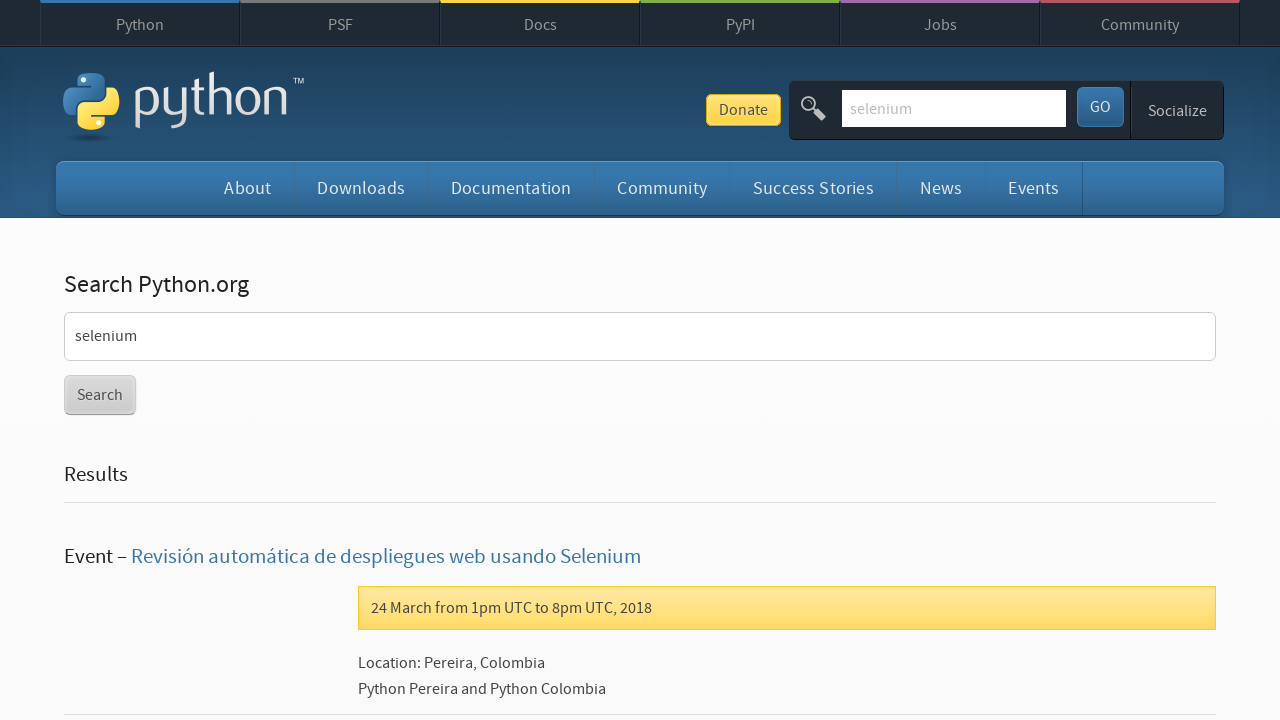

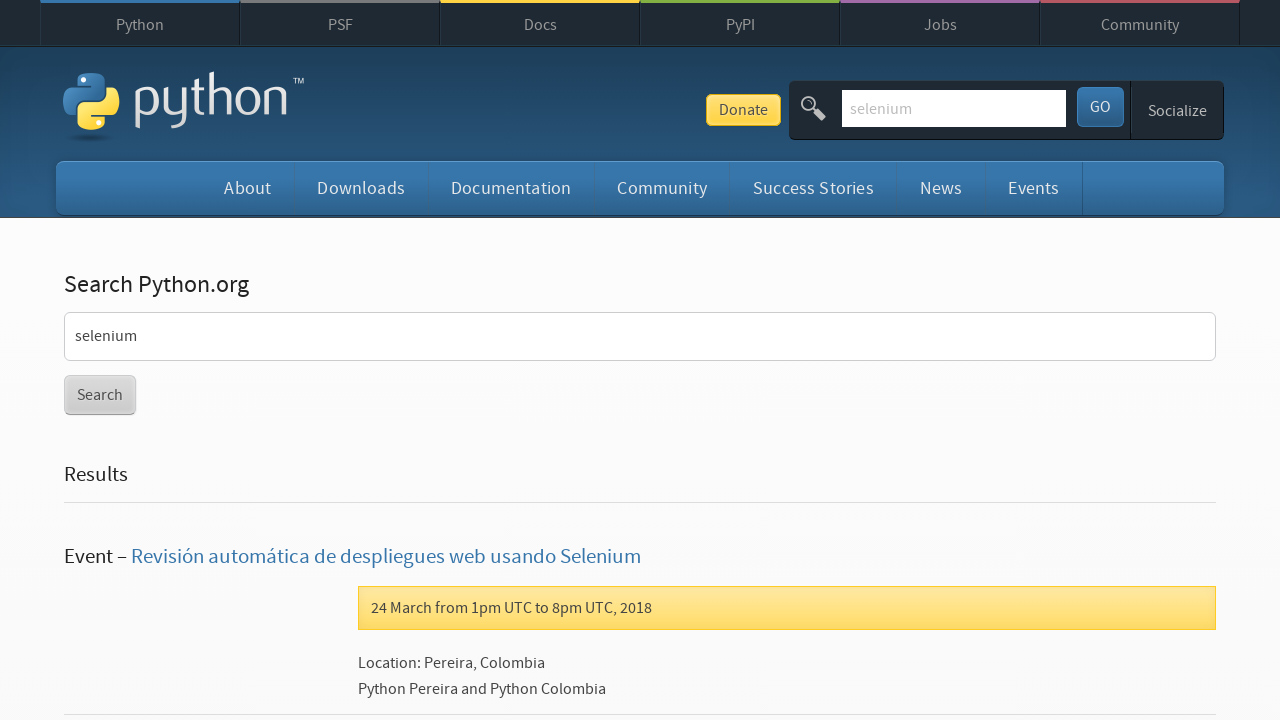